Verifies that the OrangeHRM login page loads with the correct page title

Starting URL: https://opensource-demo.orangehrmlive.com/

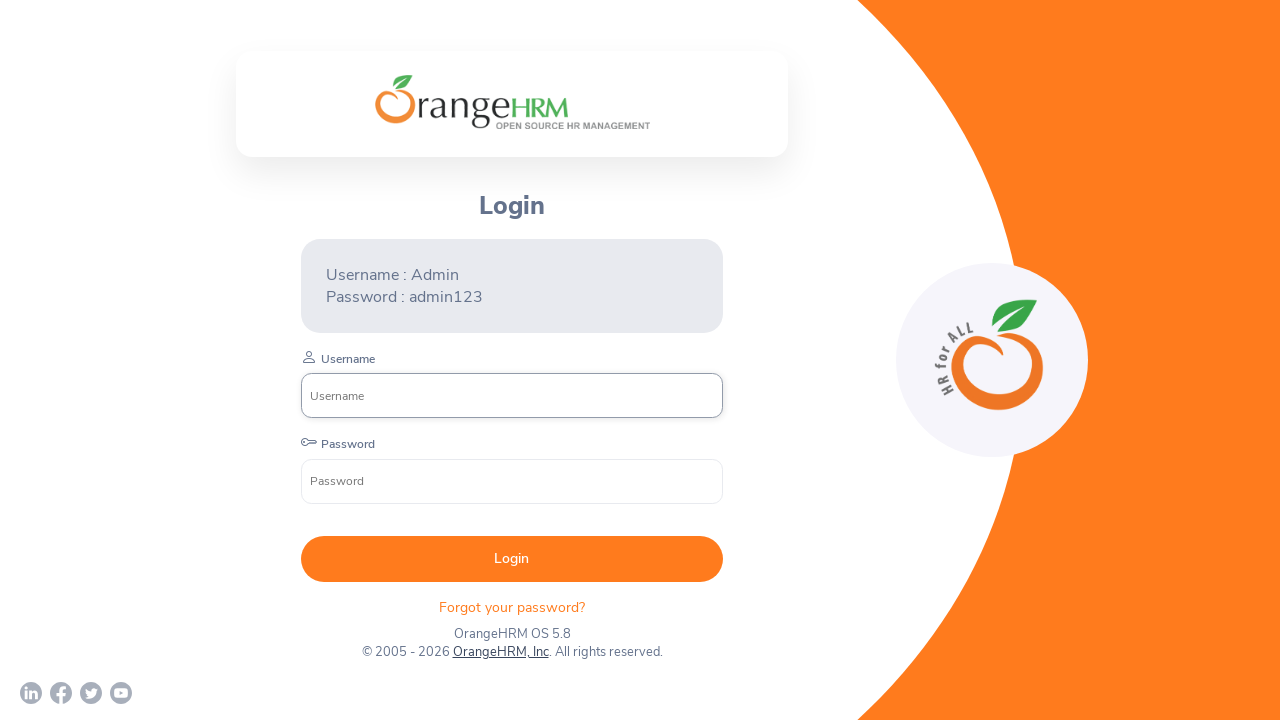

Navigated to OrangeHRM login page
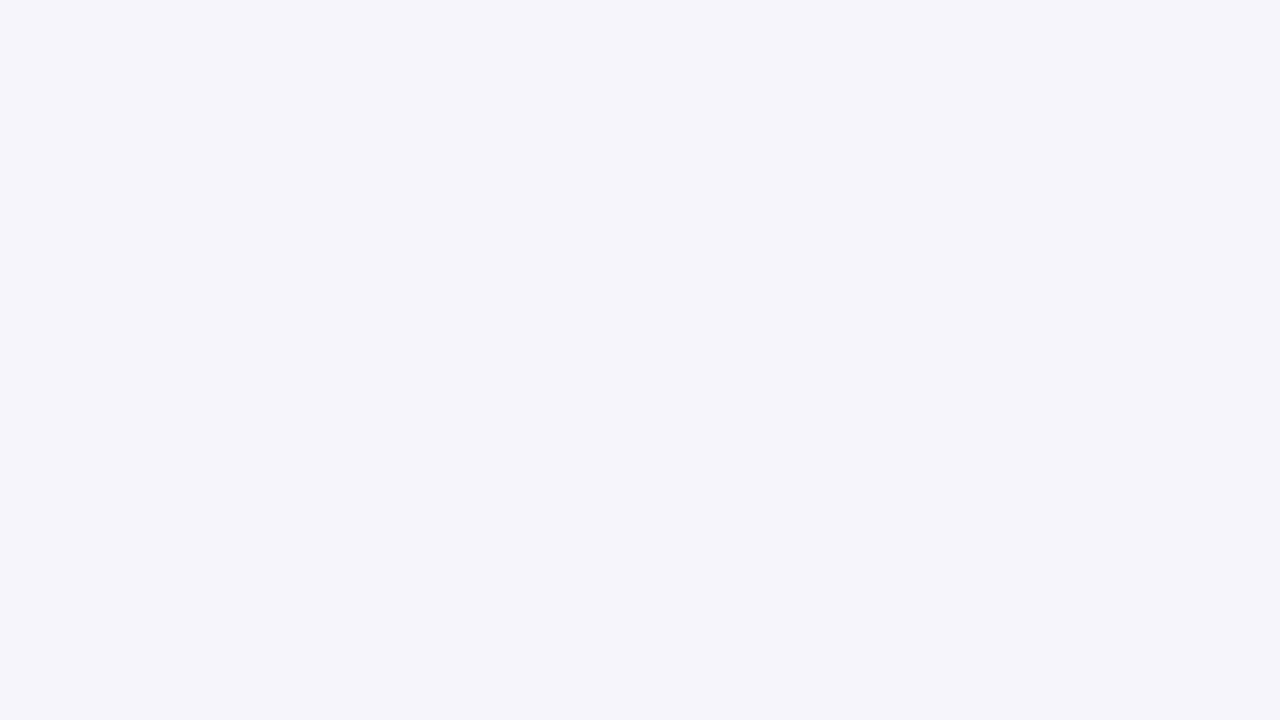

Page DOM content loaded
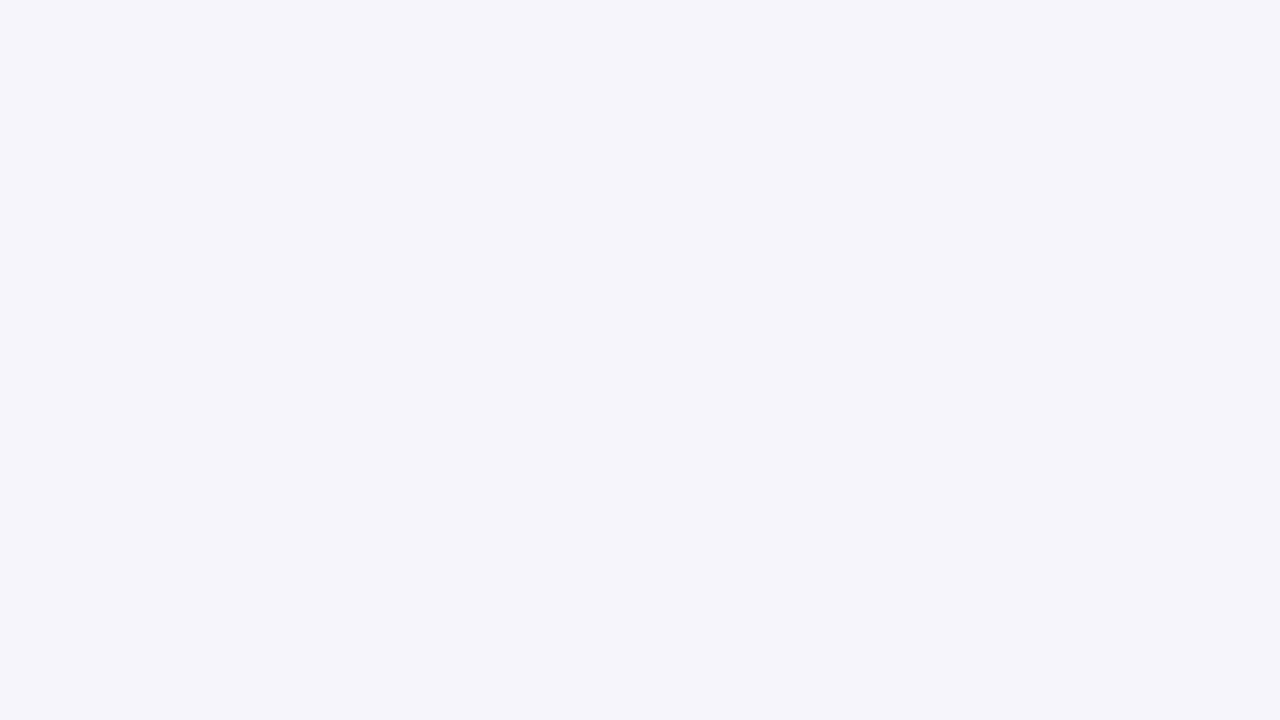

Retrieved page title: 'OrangeHRM'
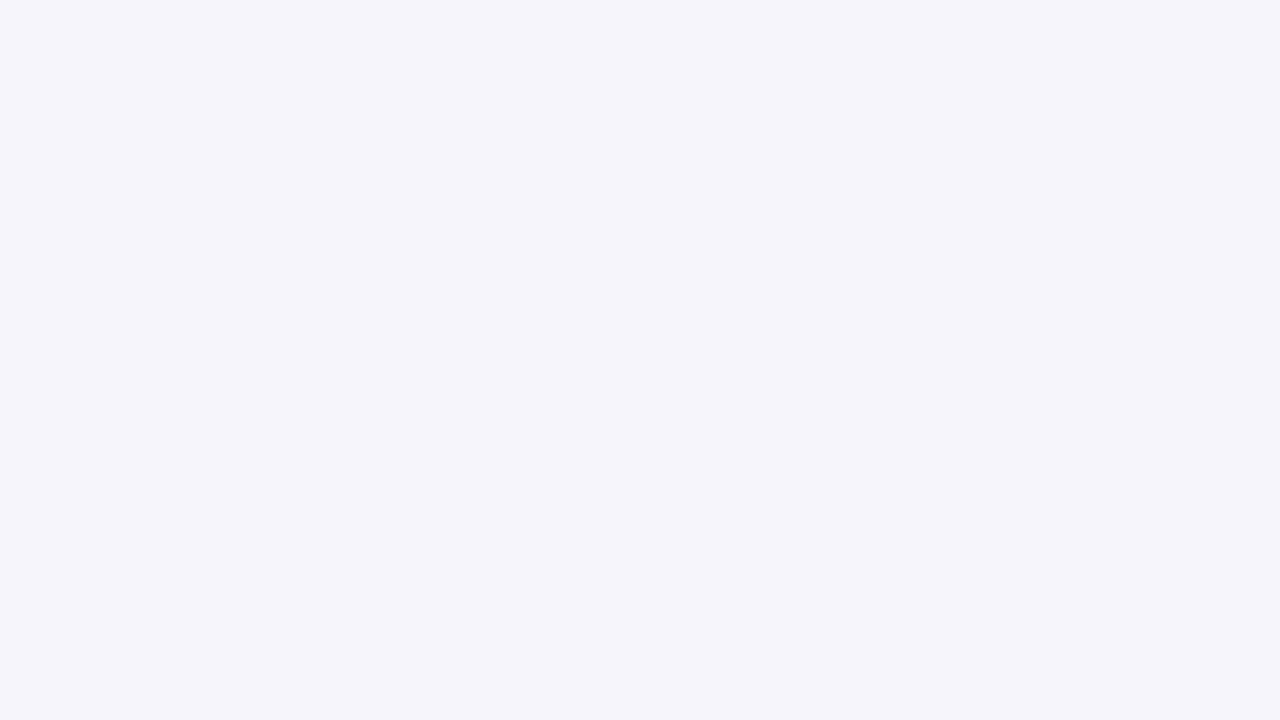

Verified page title is 'OrangeHRM'
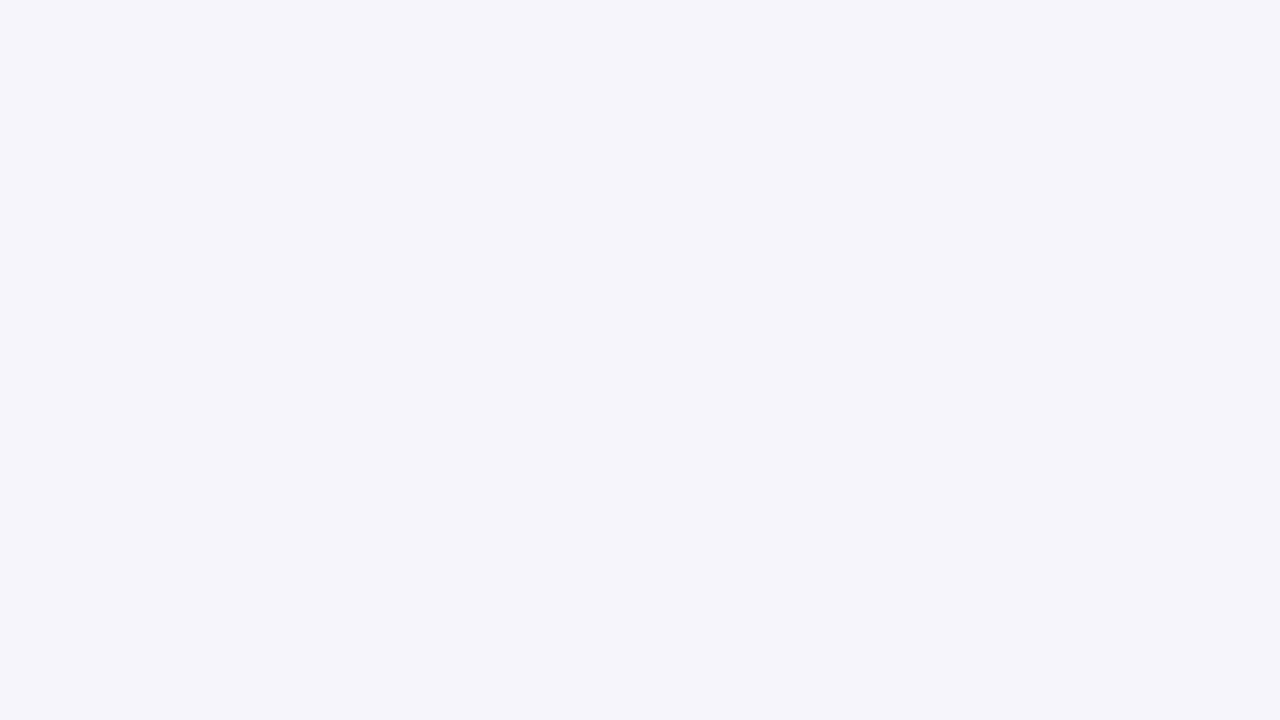

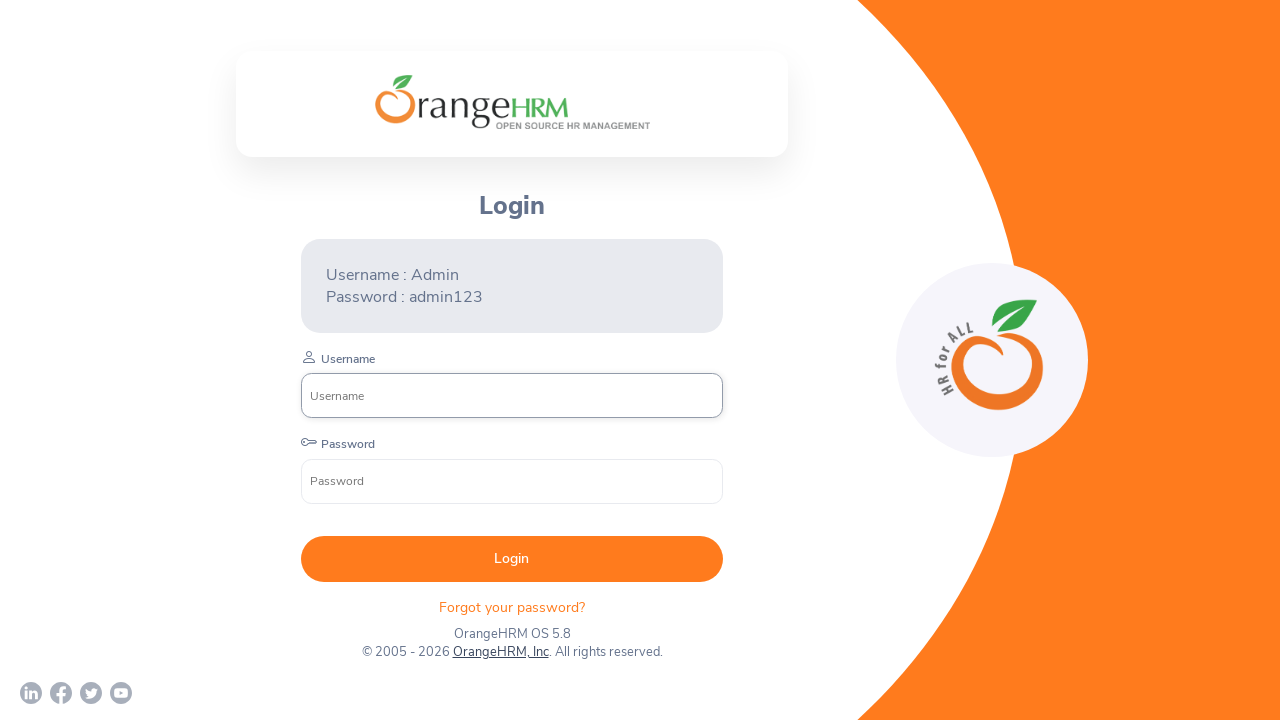